Tests filtering to display only completed todo items

Starting URL: https://demo.playwright.dev/todomvc

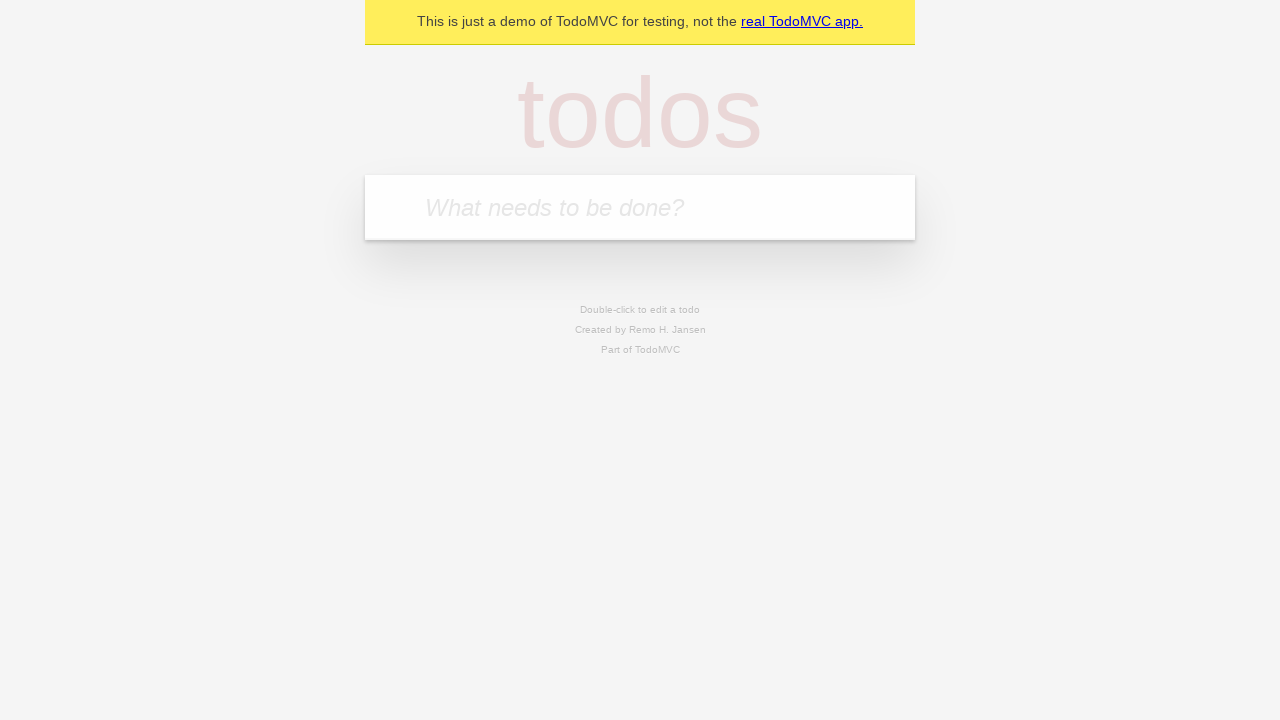

Filled todo input with 'buy some cheese' on internal:attr=[placeholder="What needs to be done?"i]
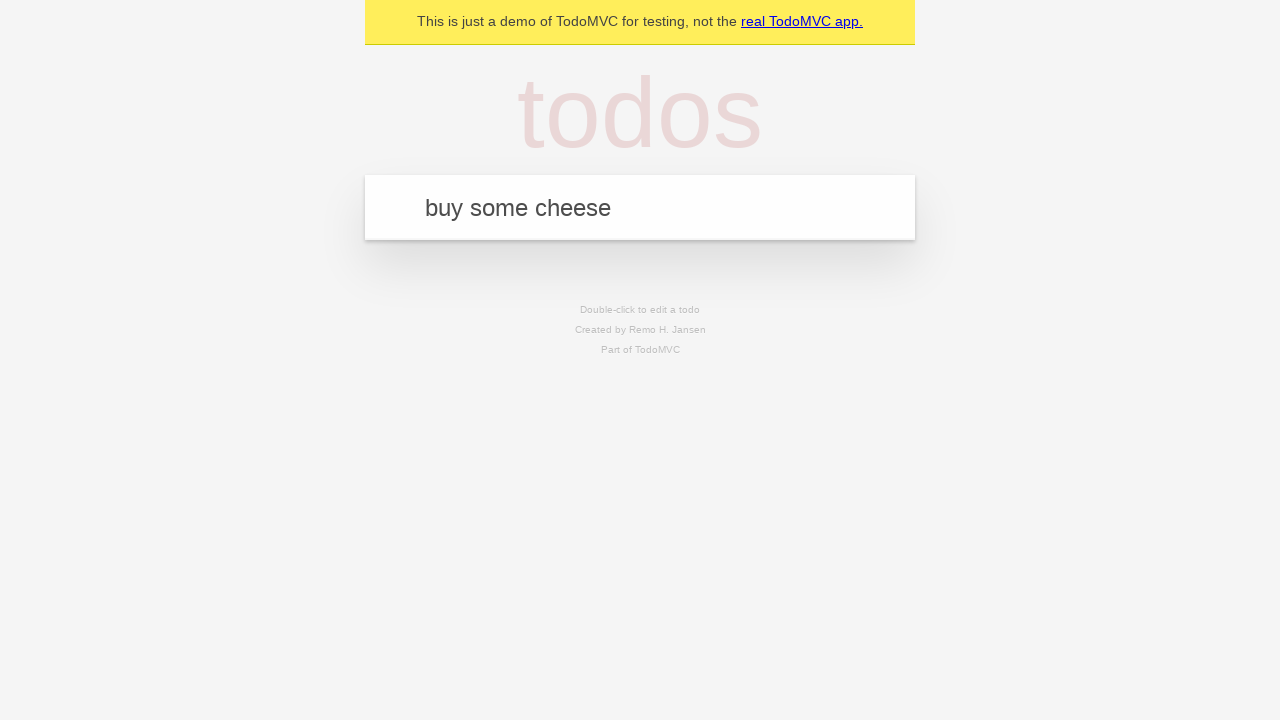

Pressed Enter to add first todo item on internal:attr=[placeholder="What needs to be done?"i]
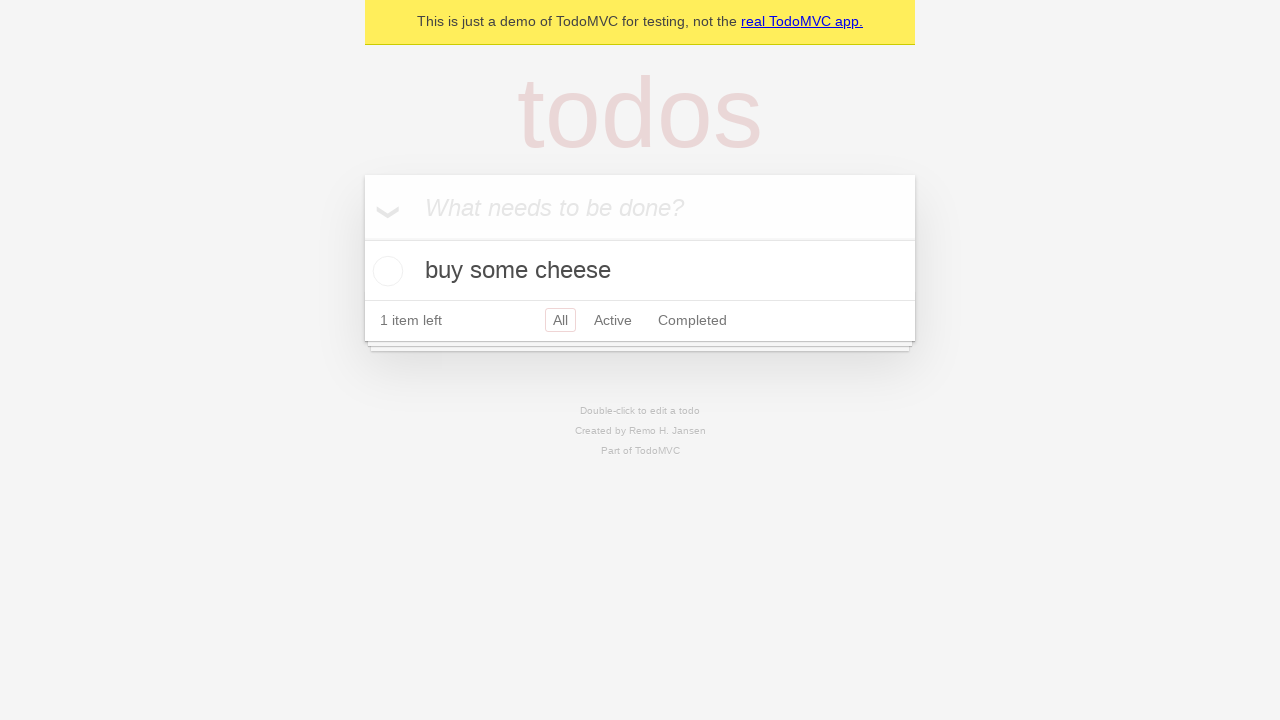

Filled todo input with 'feed the cat' on internal:attr=[placeholder="What needs to be done?"i]
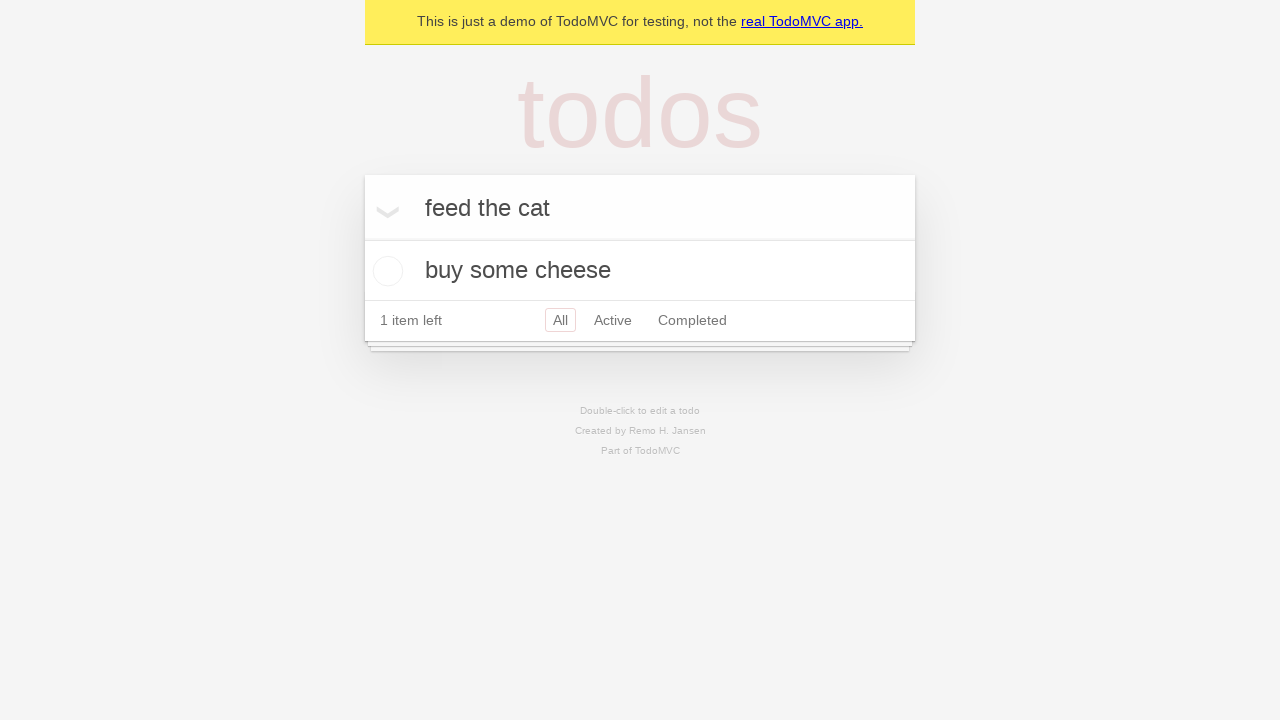

Pressed Enter to add second todo item on internal:attr=[placeholder="What needs to be done?"i]
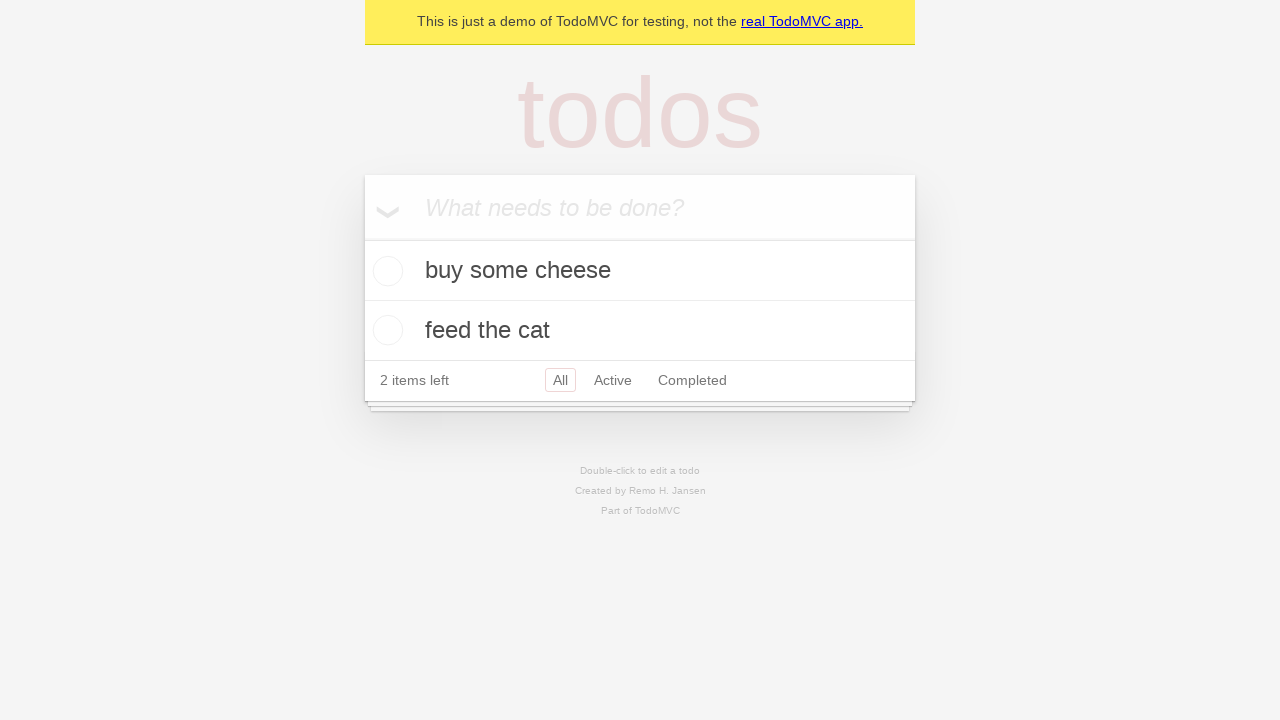

Filled todo input with 'book a doctors appointment' on internal:attr=[placeholder="What needs to be done?"i]
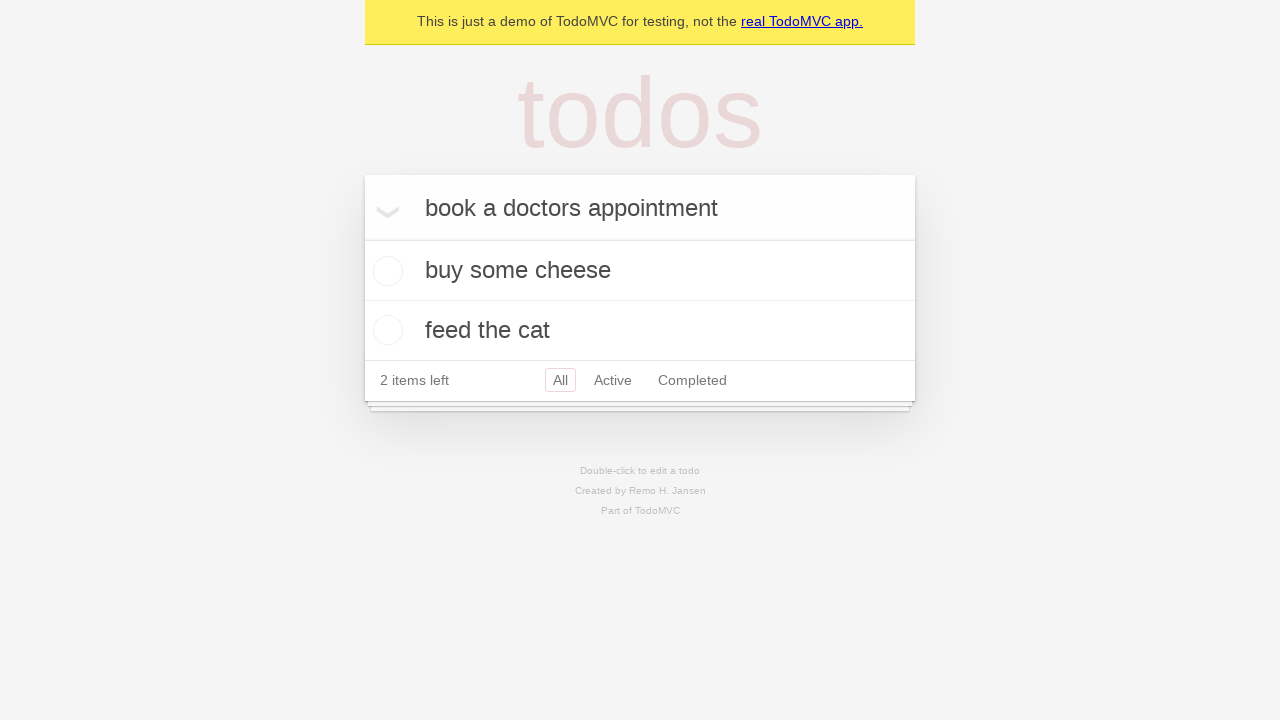

Pressed Enter to add third todo item on internal:attr=[placeholder="What needs to be done?"i]
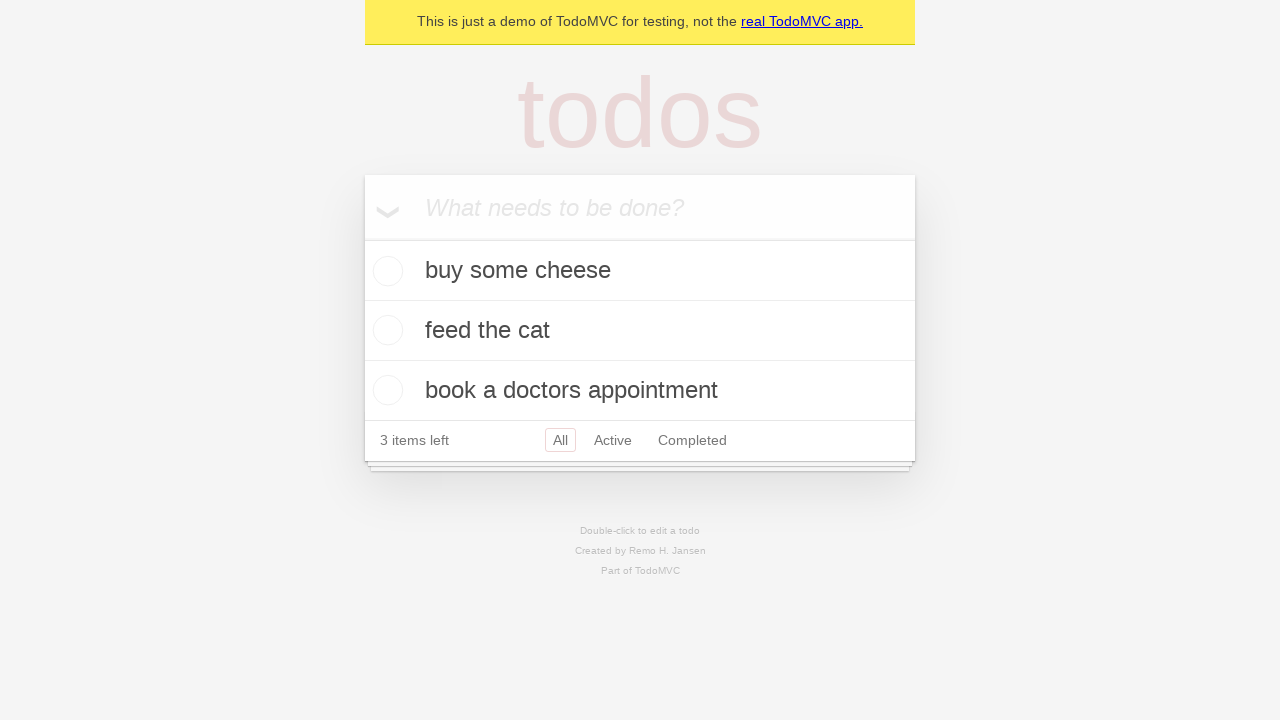

Waited for todo items to load
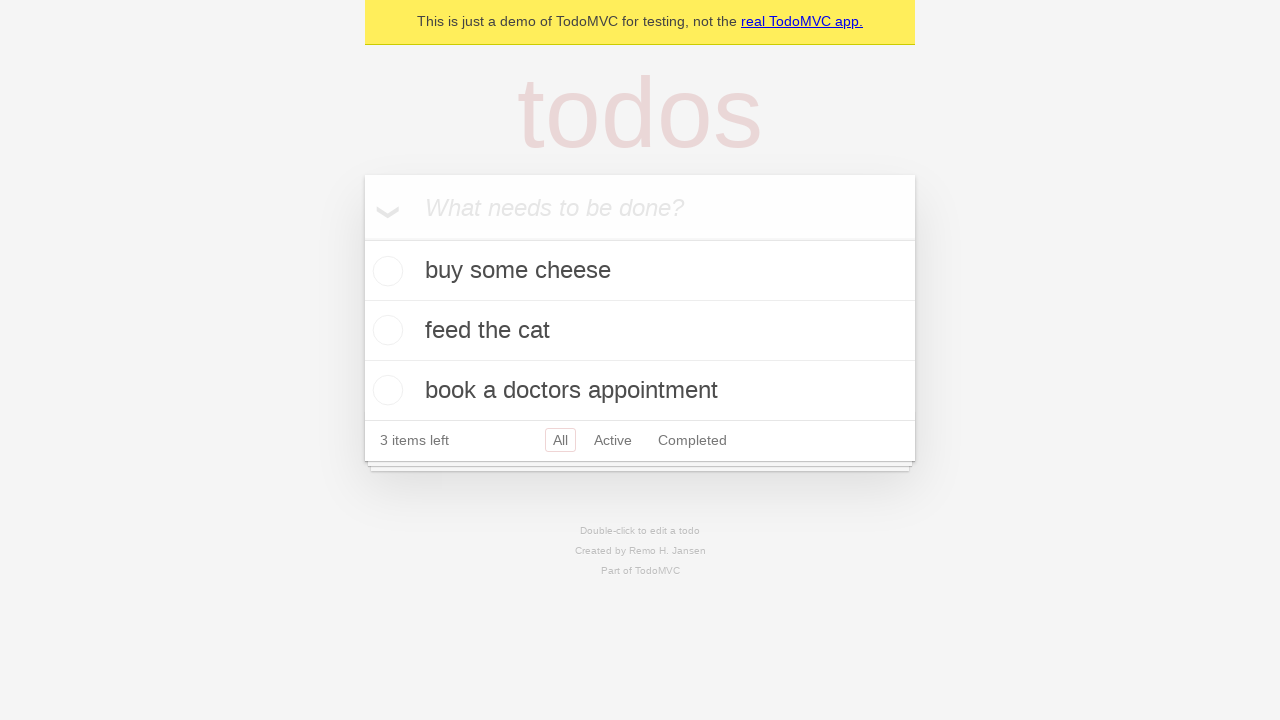

Checked the second todo item as completed at (385, 330) on internal:testid=[data-testid="todo-item"s] >> nth=1 >> internal:role=checkbox
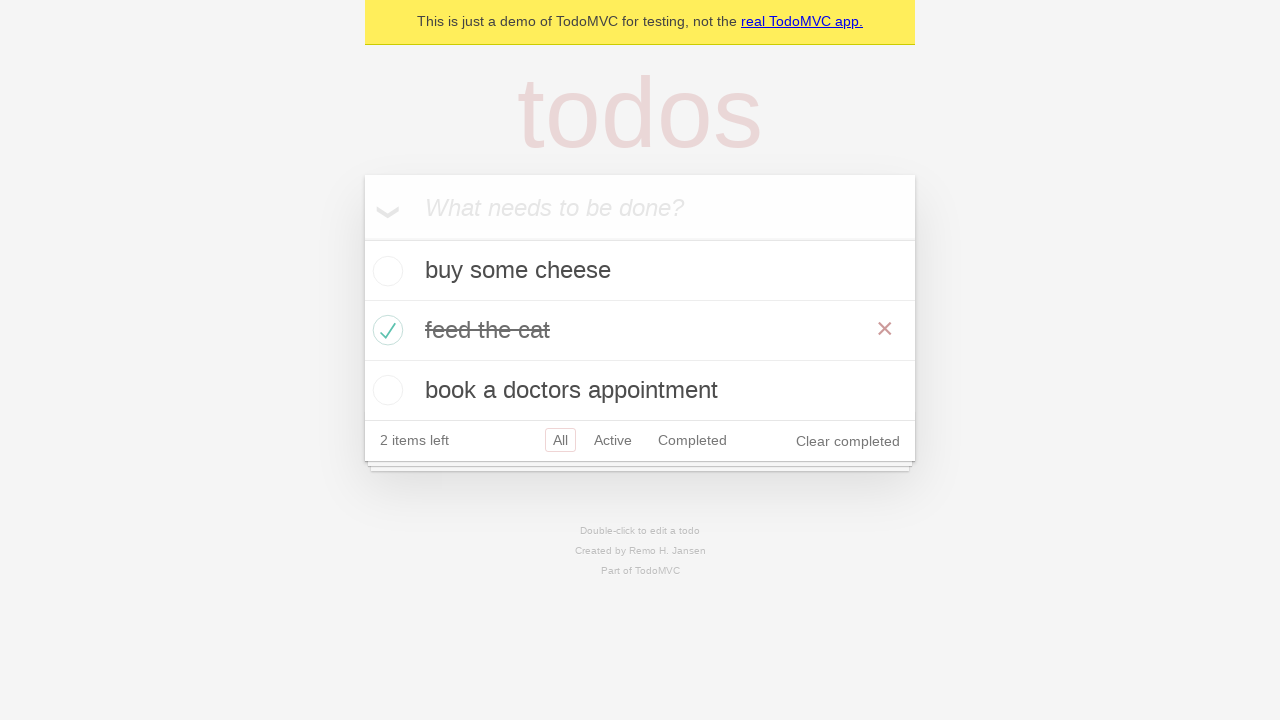

Clicked Completed filter to display only completed items at (692, 440) on internal:role=link[name="Completed"i]
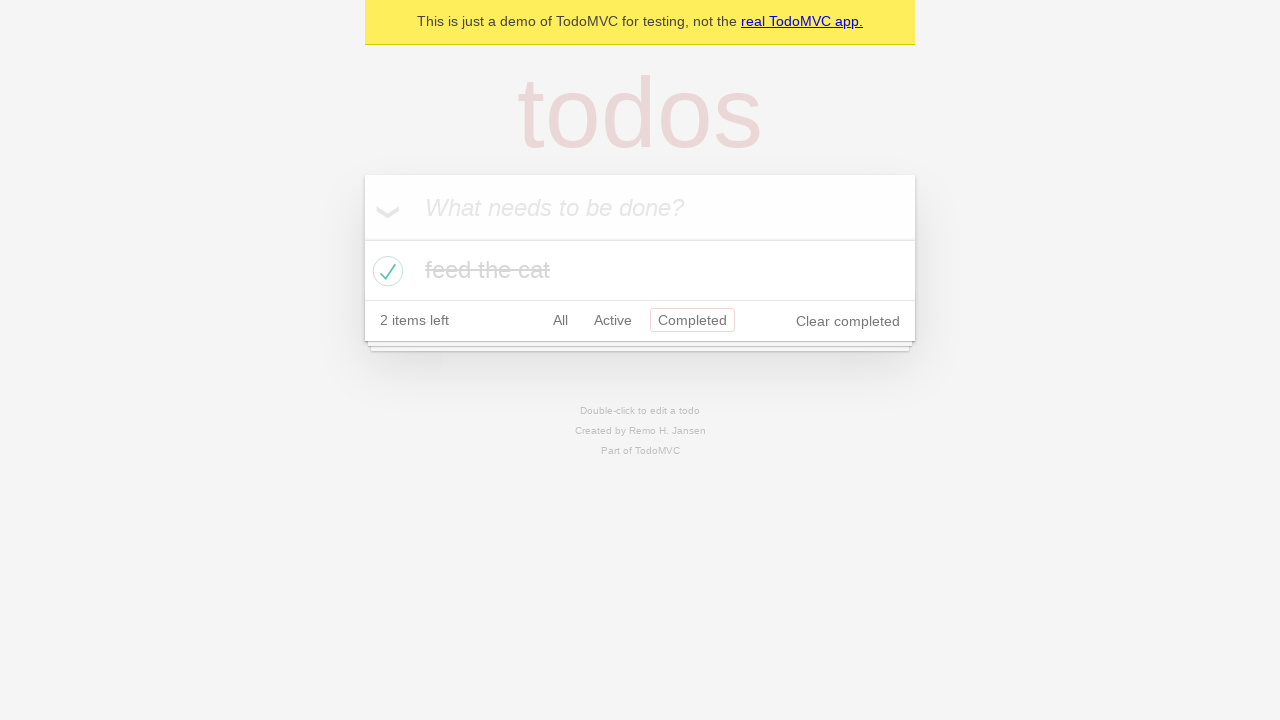

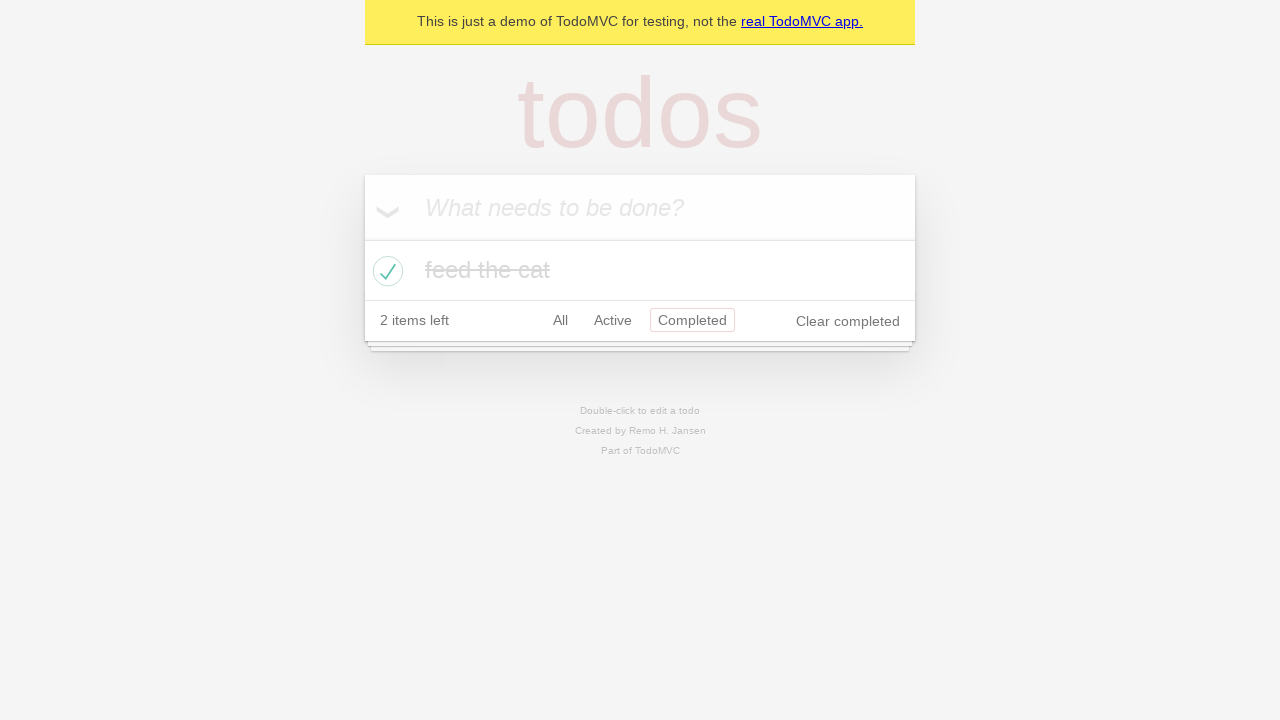